Navigates to AccuWeather Nepal page and verifies that weather location names and temperature data are displayed on the page.

Starting URL: https://www.accuweather.com/en/np/nepal-weather

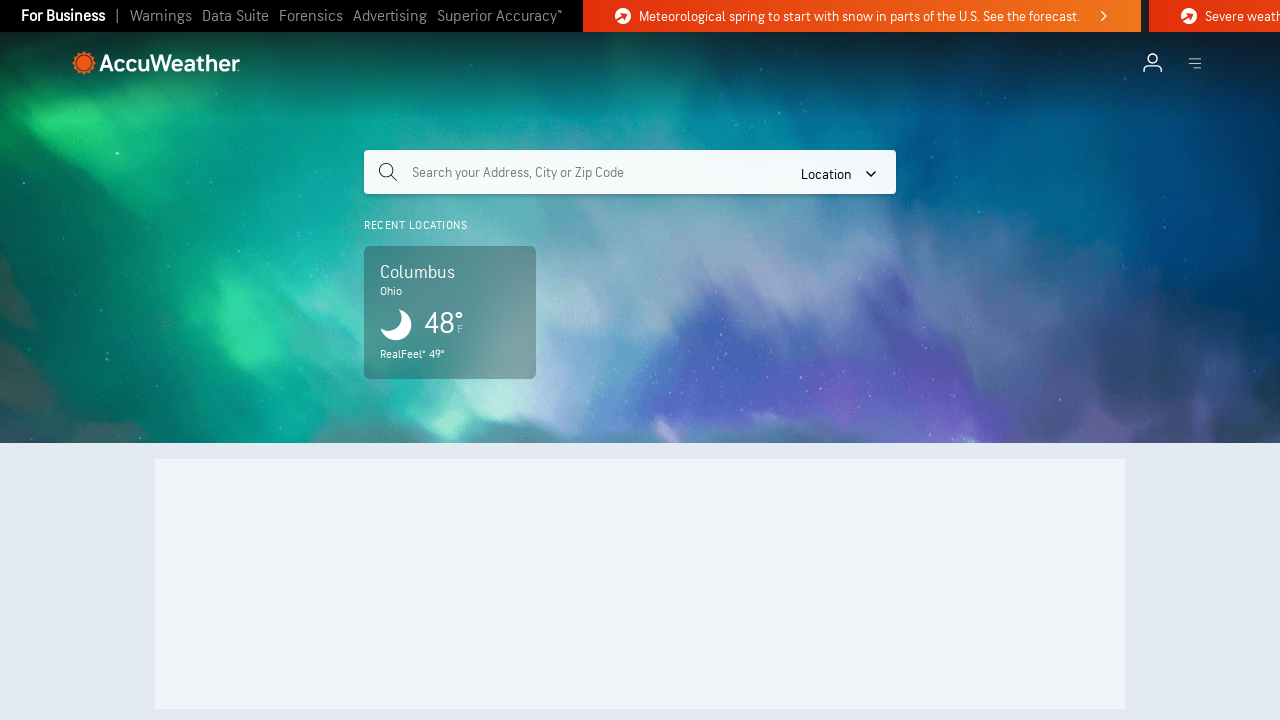

Navigated to AccuWeather Nepal page
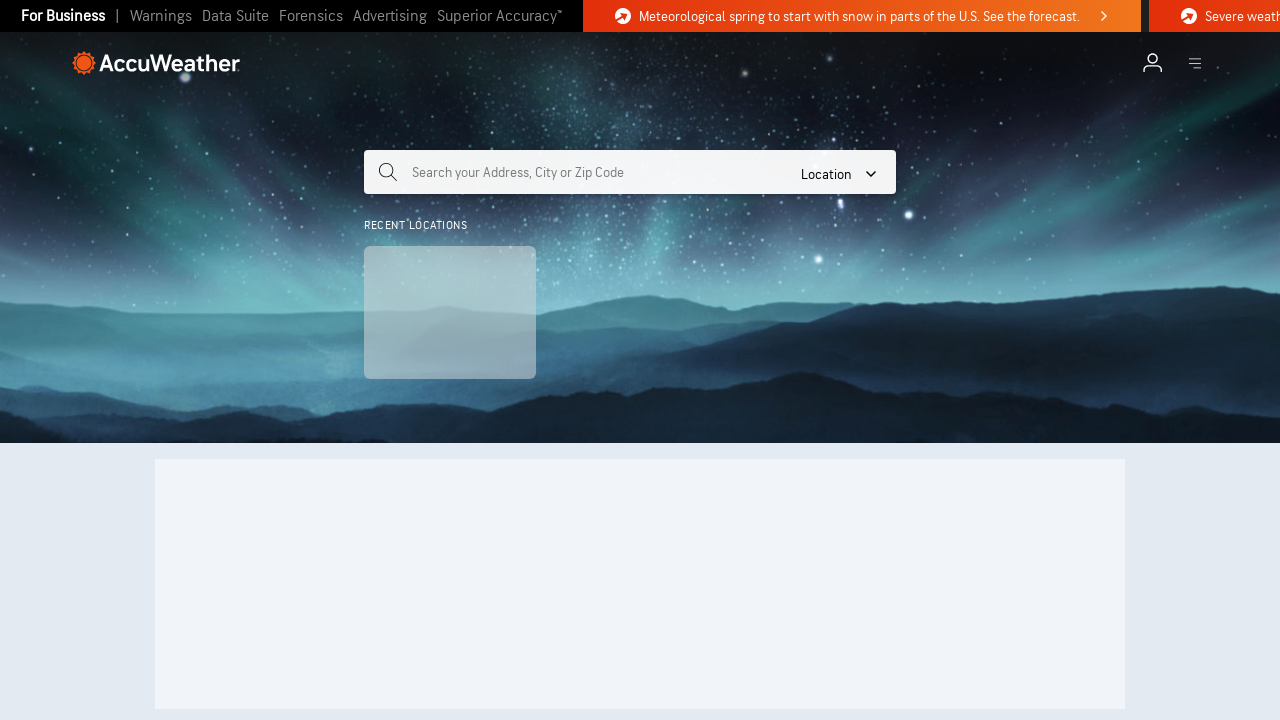

Waited for weather location names to load
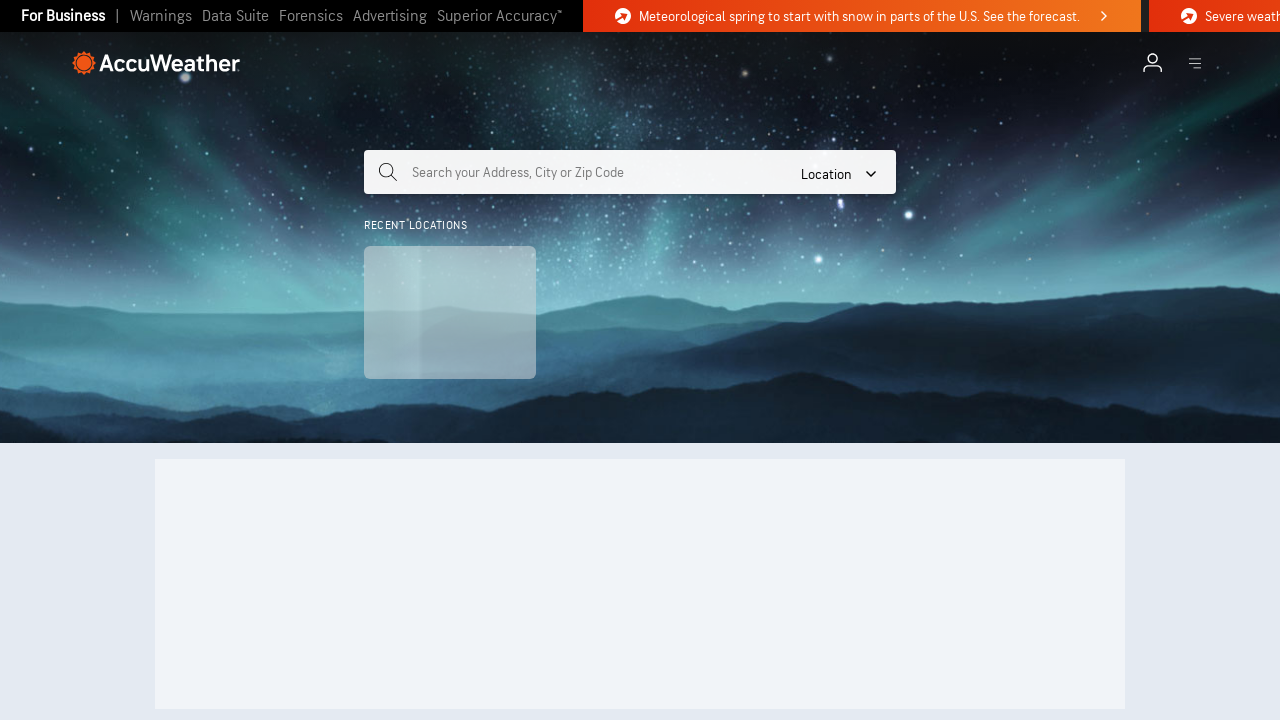

Waited for temperature data to load
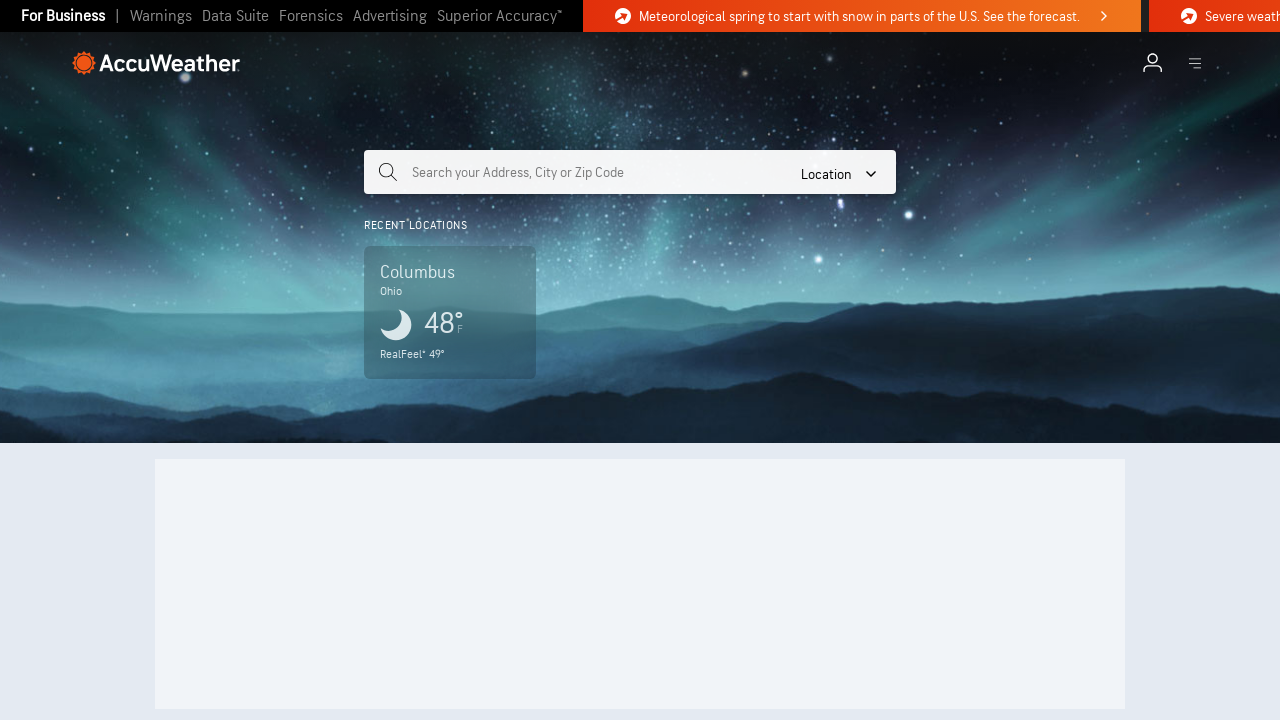

Located weather location name elements
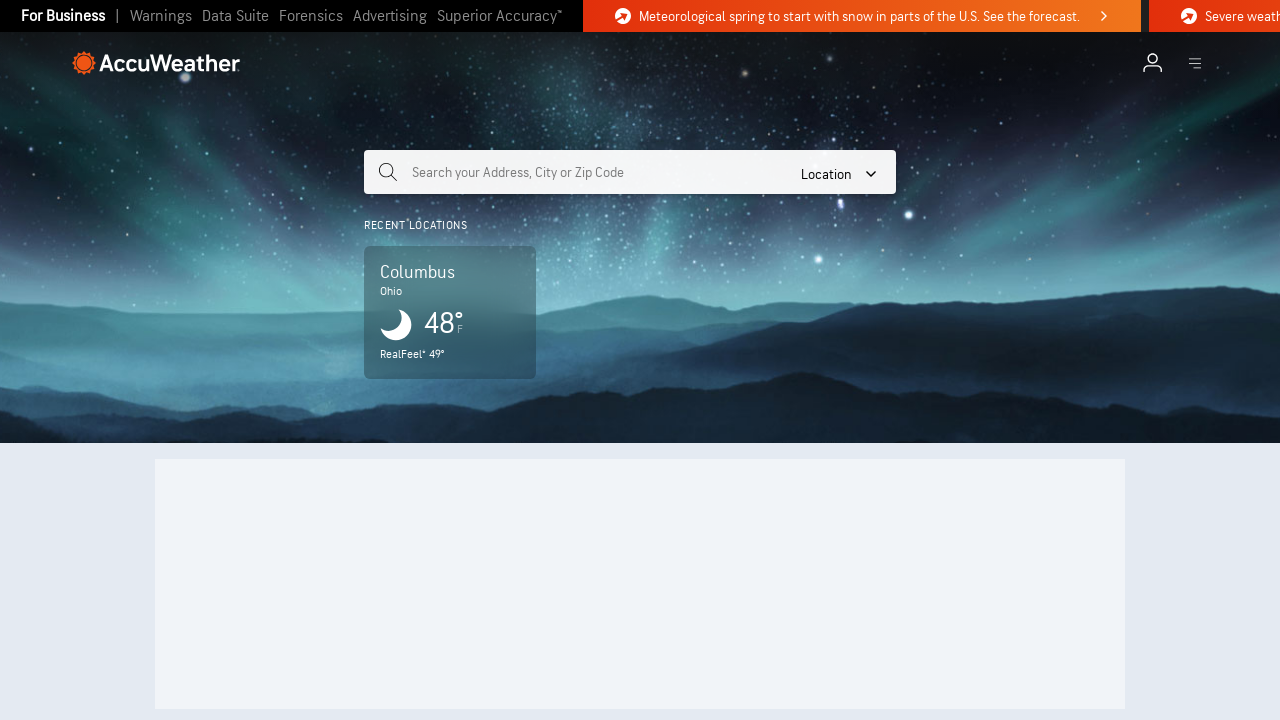

Located temperature data elements
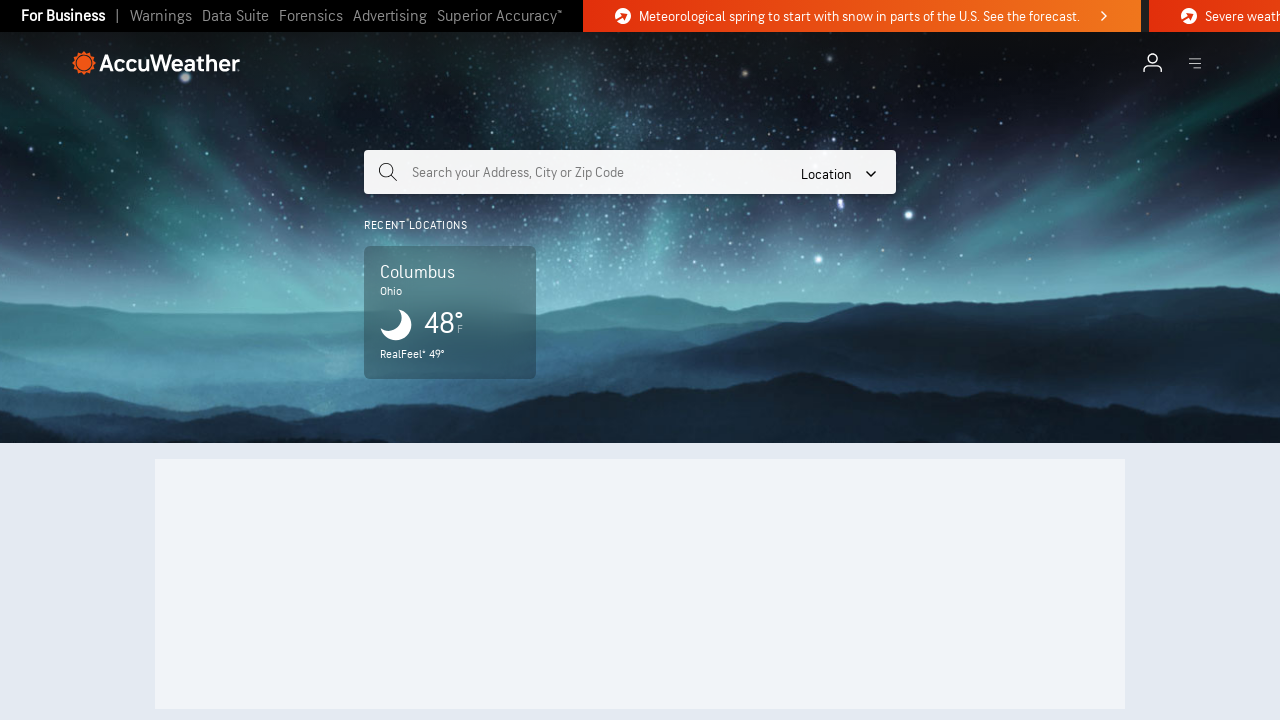

Verified that at least one weather location name is displayed
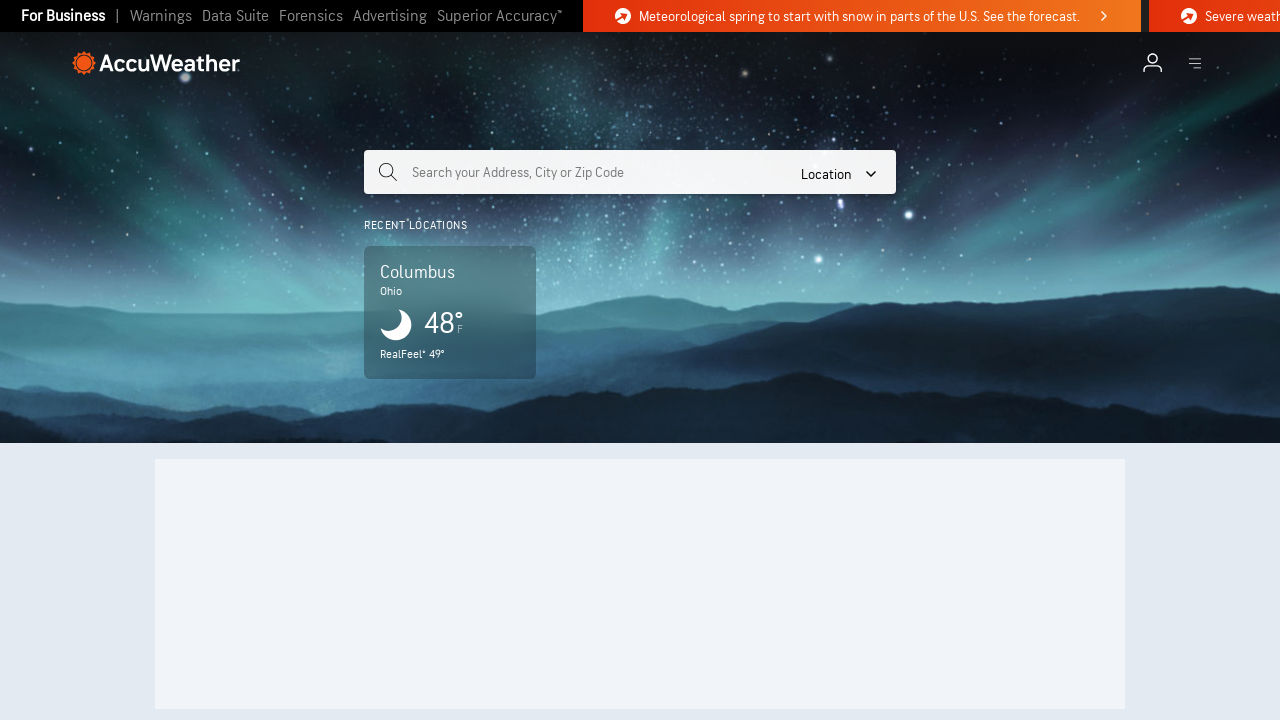

Verified that at least one temperature value is displayed
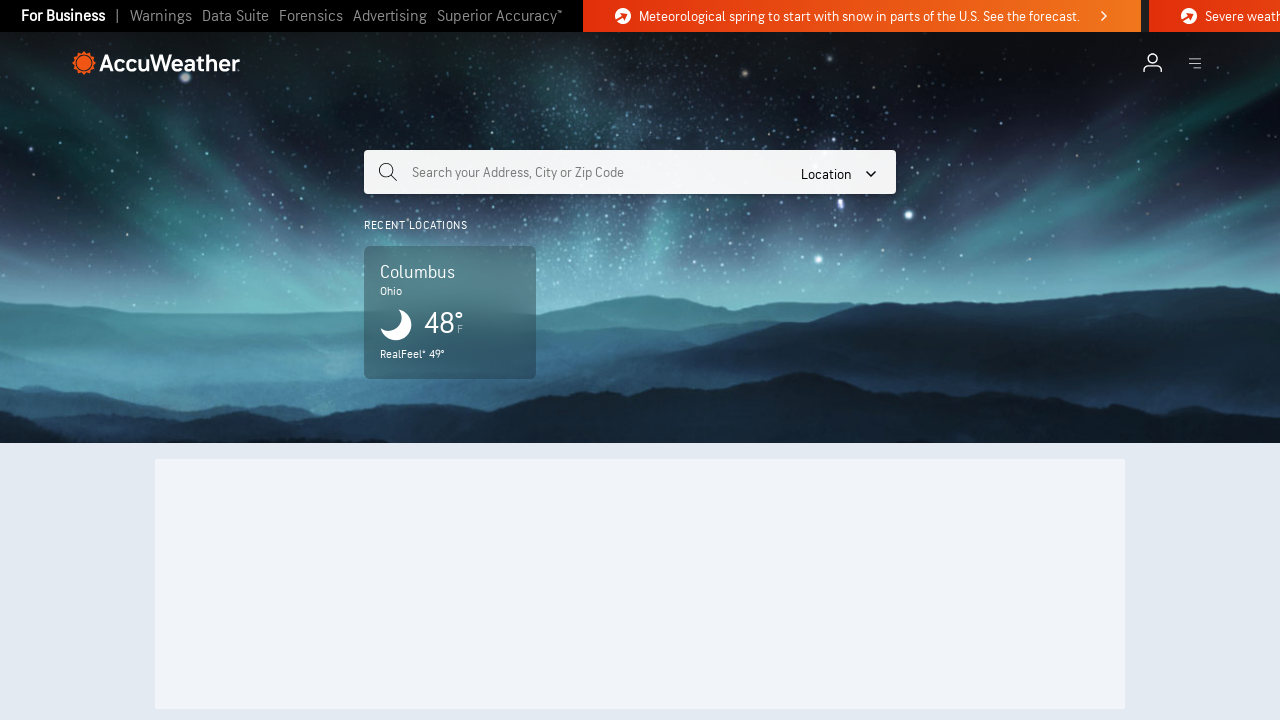

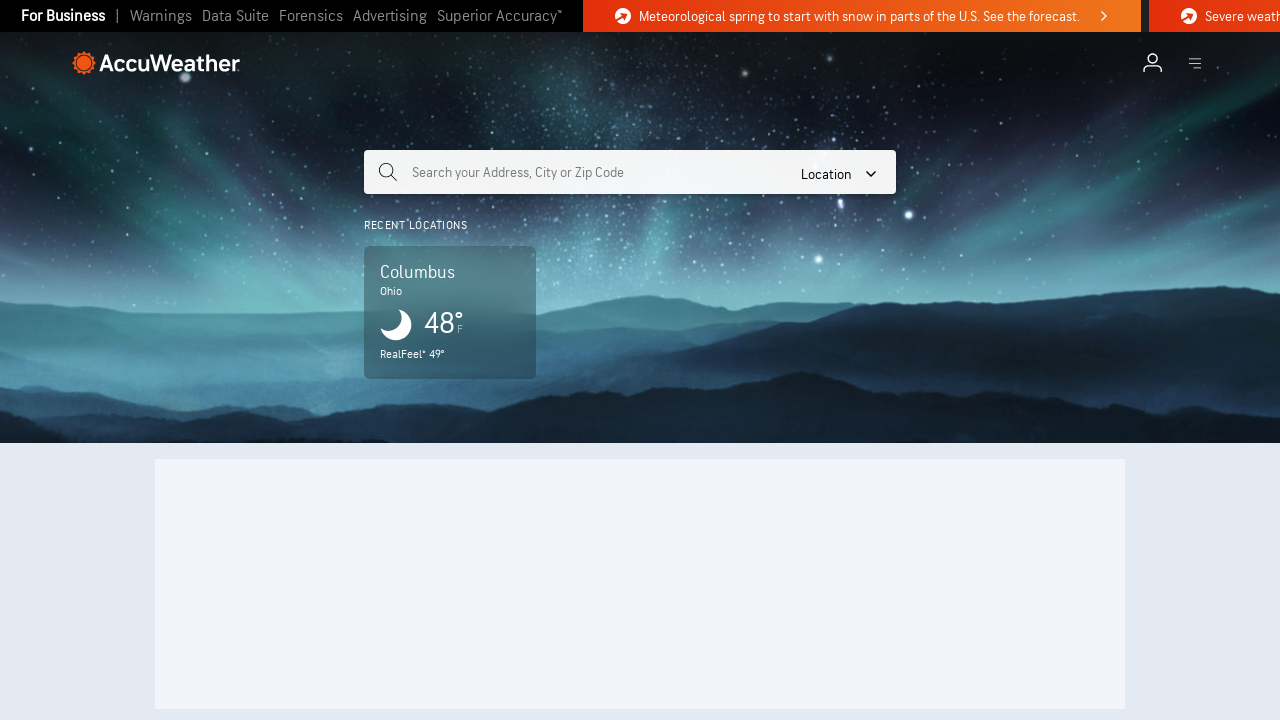